Tests drag and drop functionality by dragging an element to a drop target within an iframe

Starting URL: https://jqueryui.com/droppable/

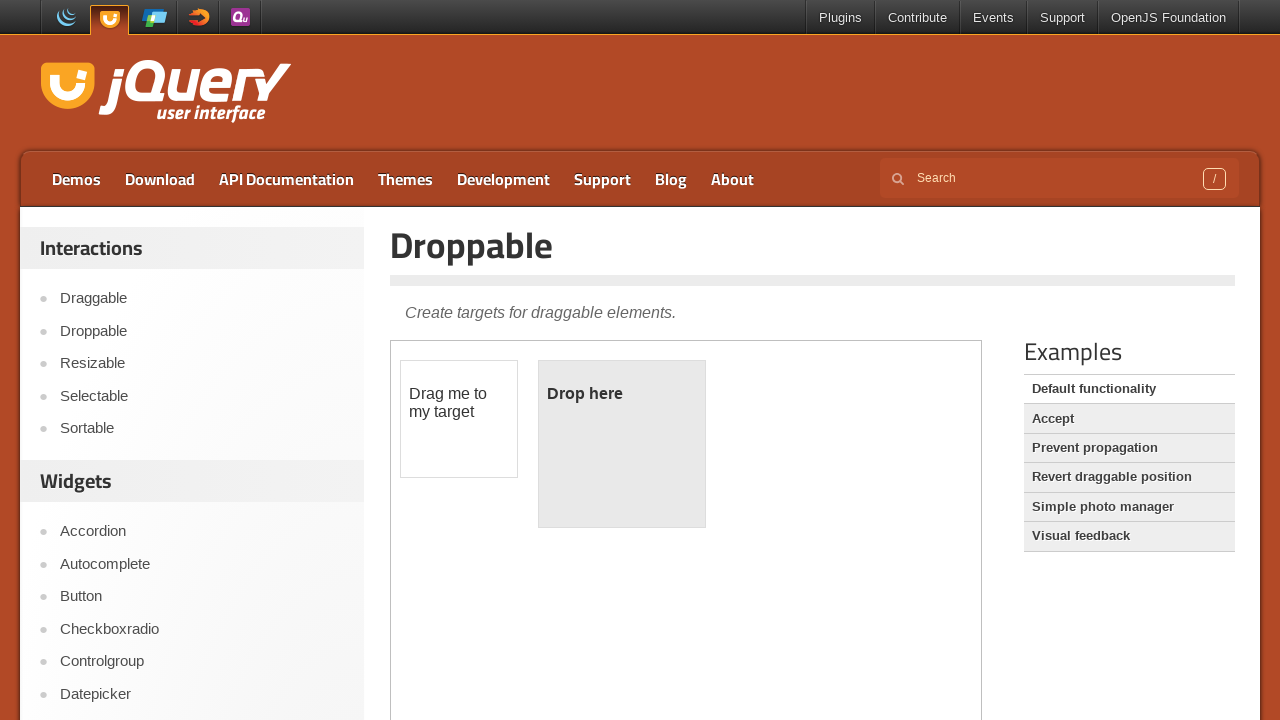

Located iframe containing drag and drop demo
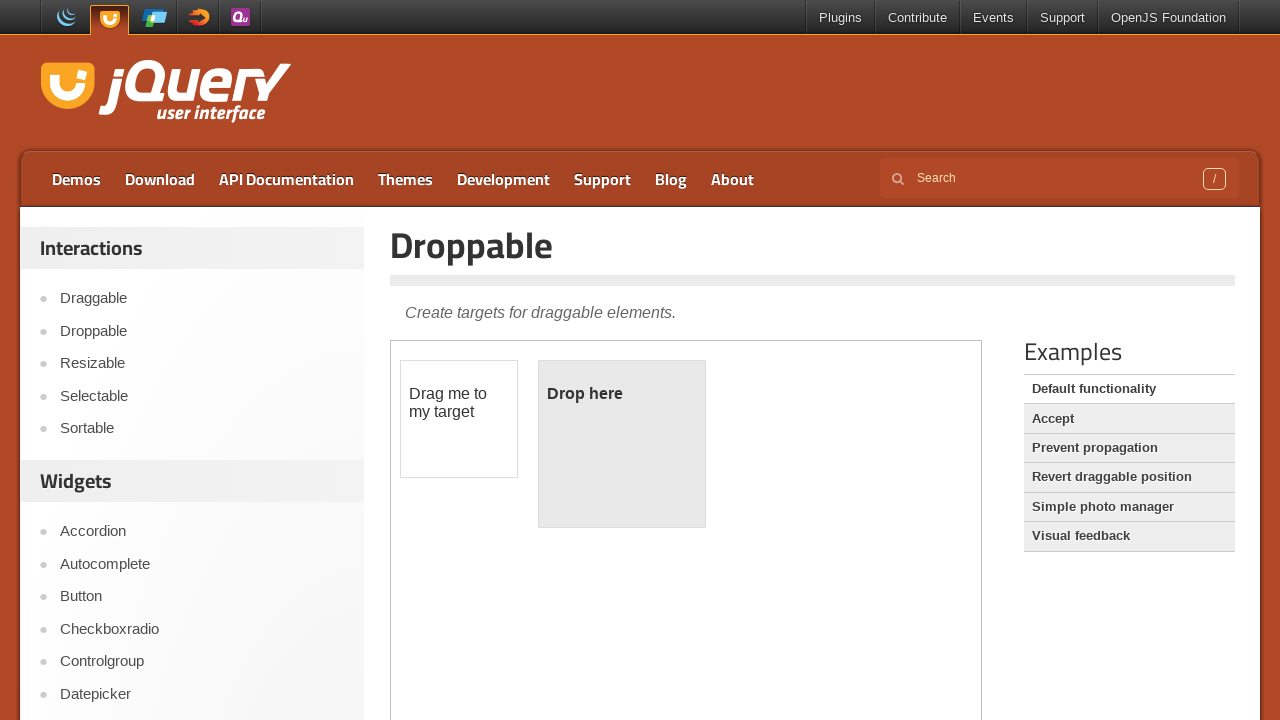

Located draggable element
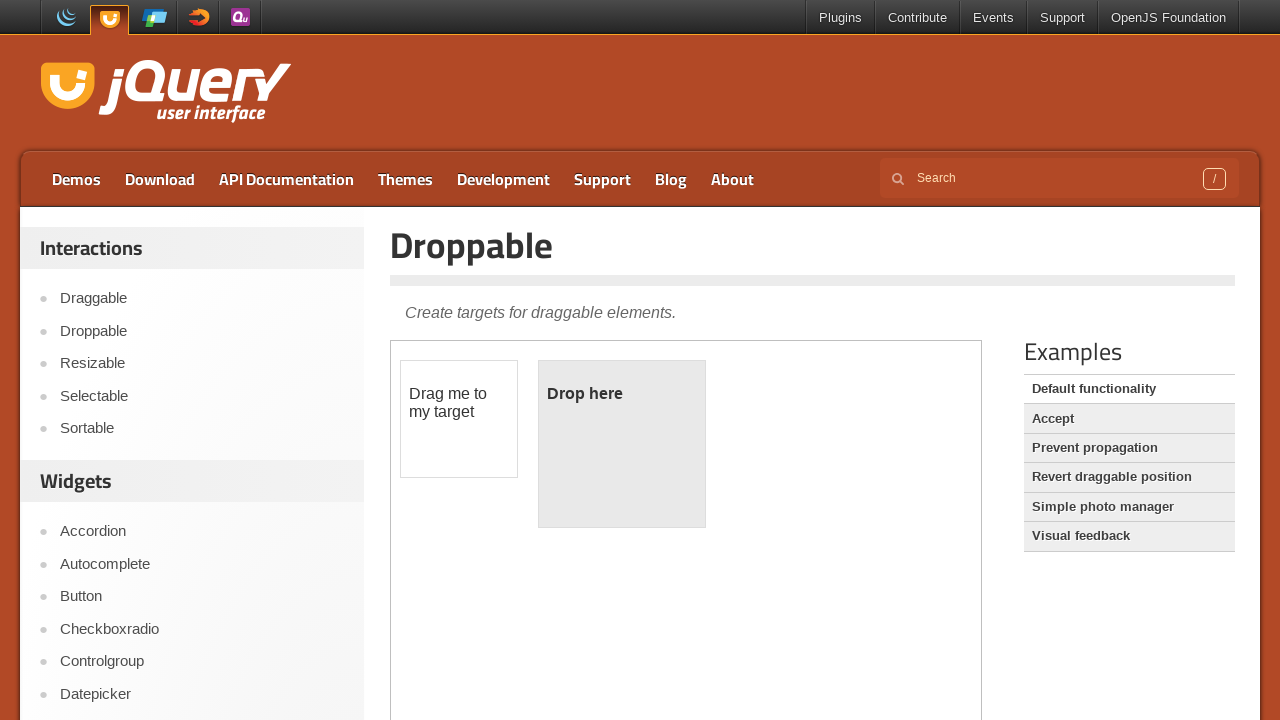

Draggable element is ready
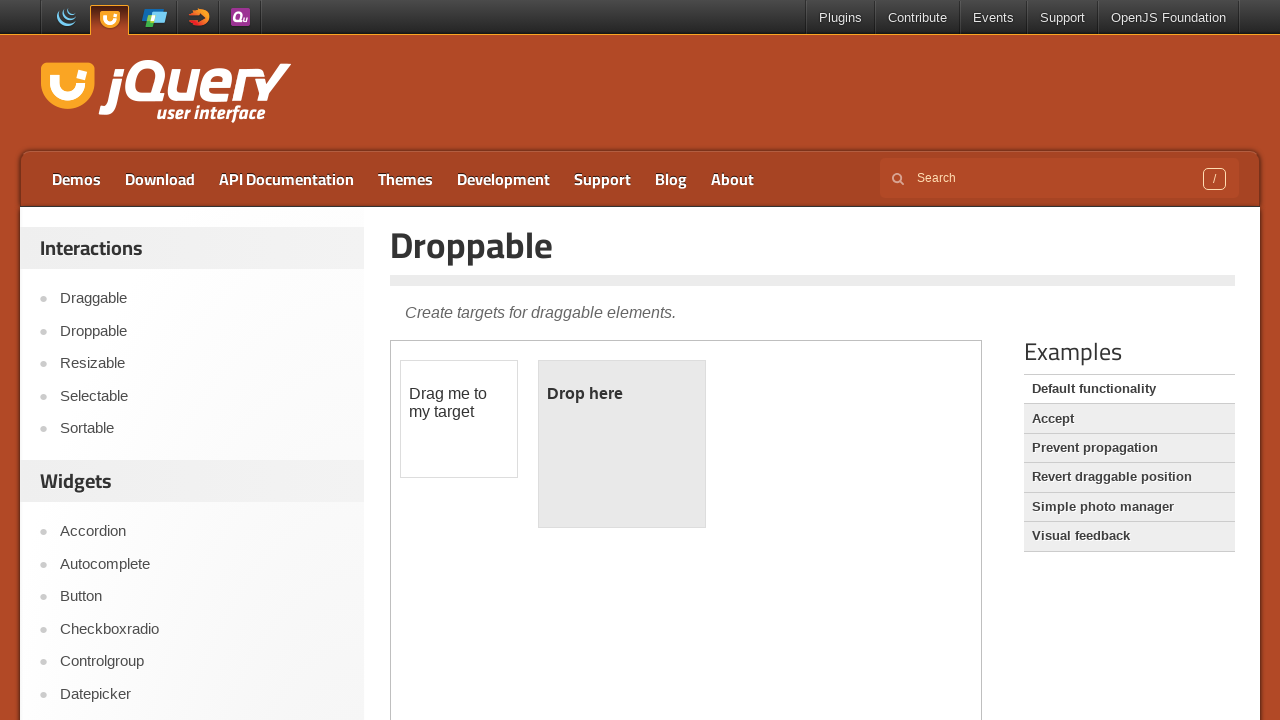

Located drop target element
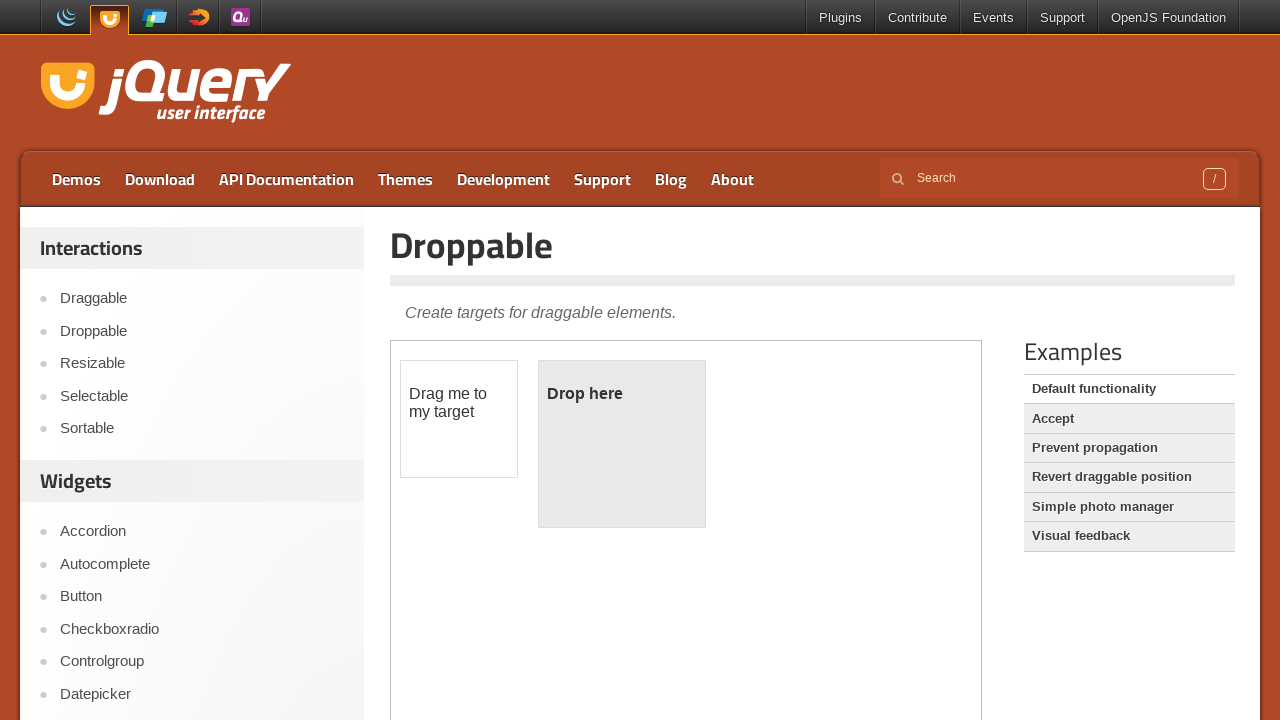

Dragged element to drop target at (622, 444)
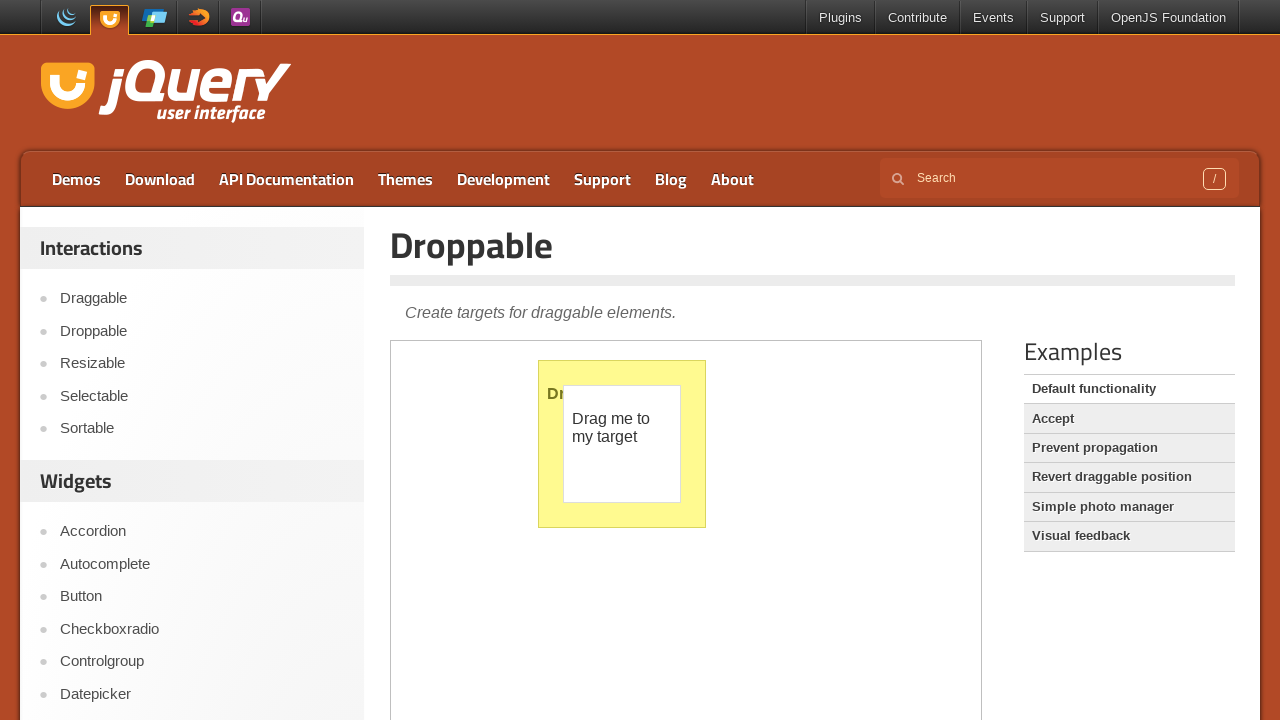

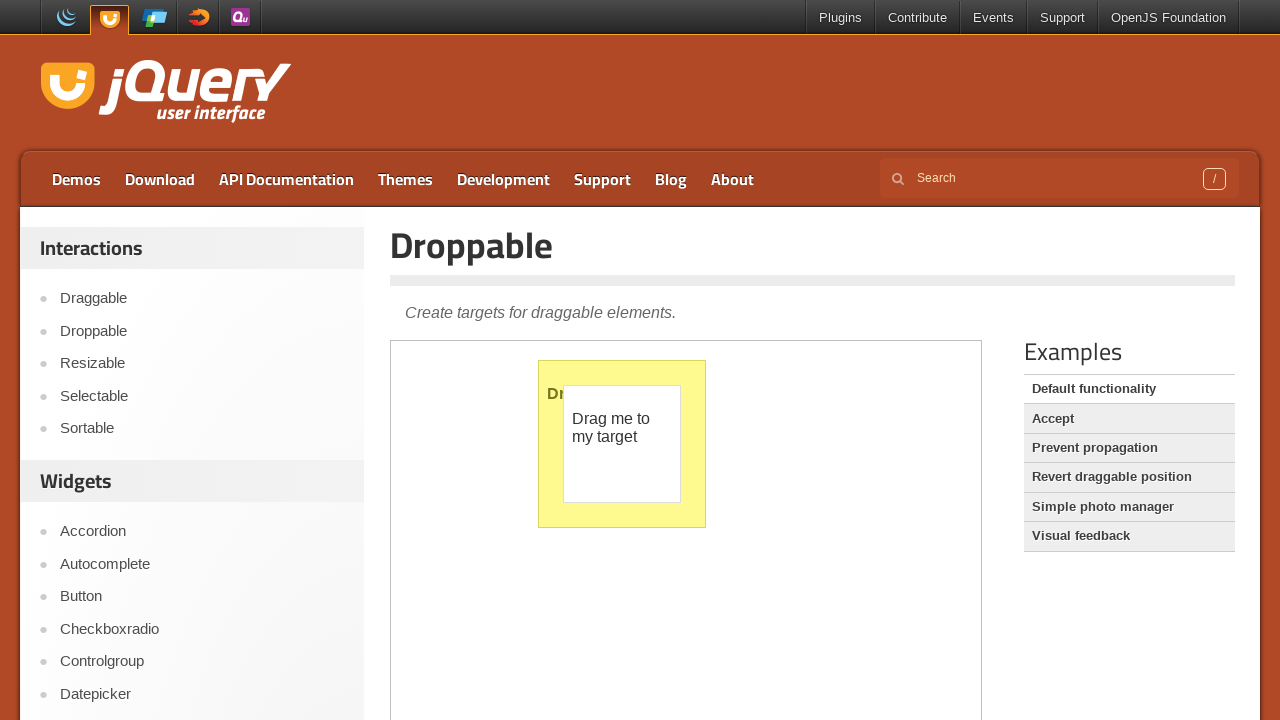